Tests calendar date picker functionality by opening the calendar widget and selecting a specific date from the calendar grid

Starting URL: http://seleniumpractise.blogspot.com/2016/08/how-to-handle-calendar-in-selenium.html

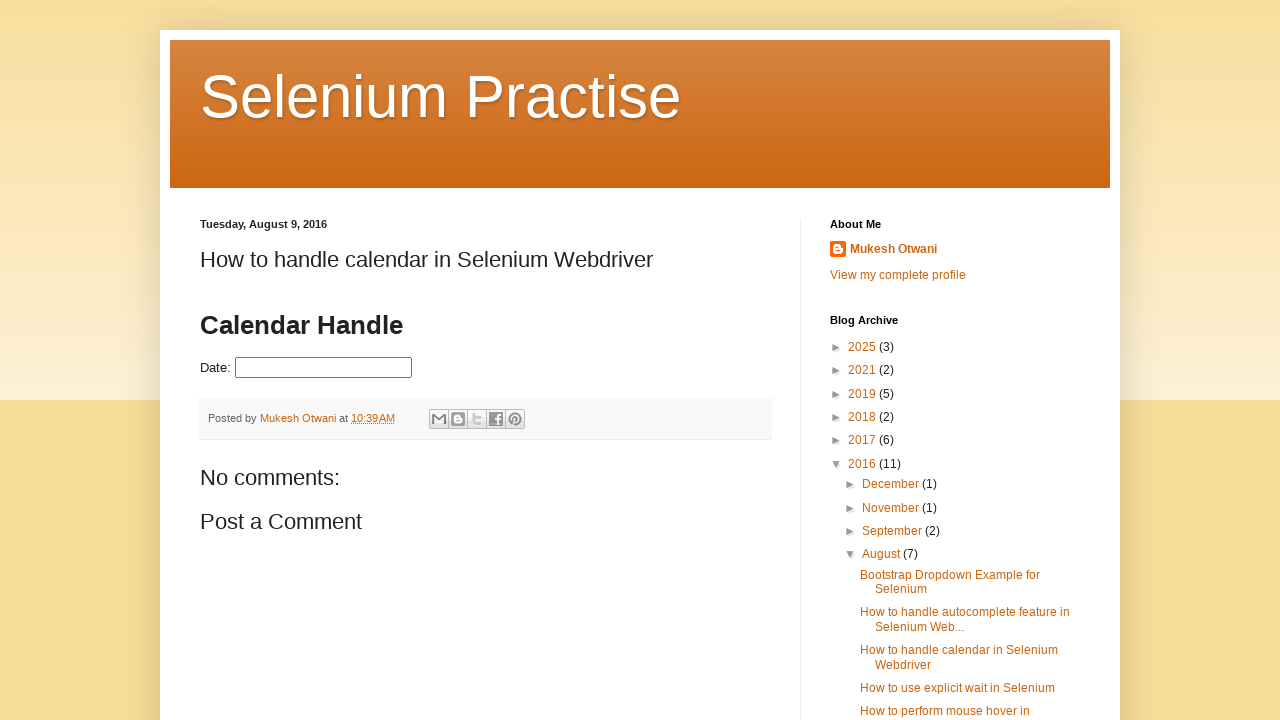

Clicked datepicker input to open calendar widget at (324, 368) on #datepicker
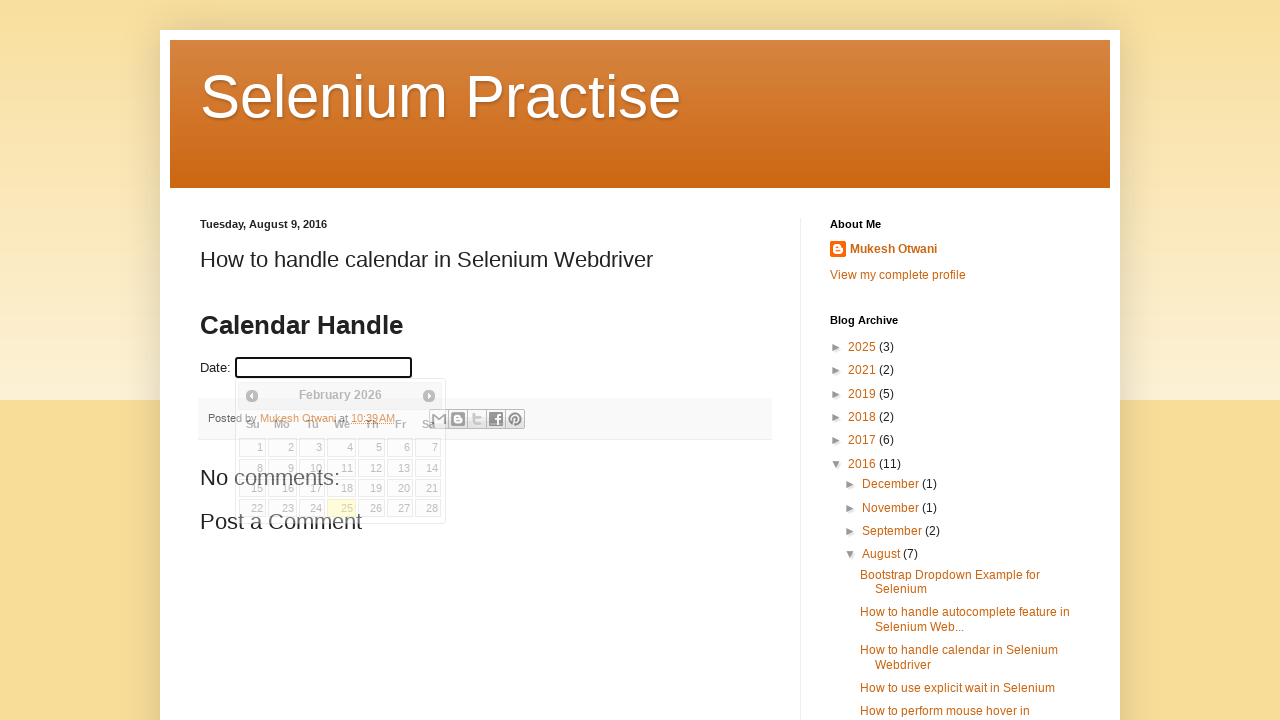

Calendar widget became visible
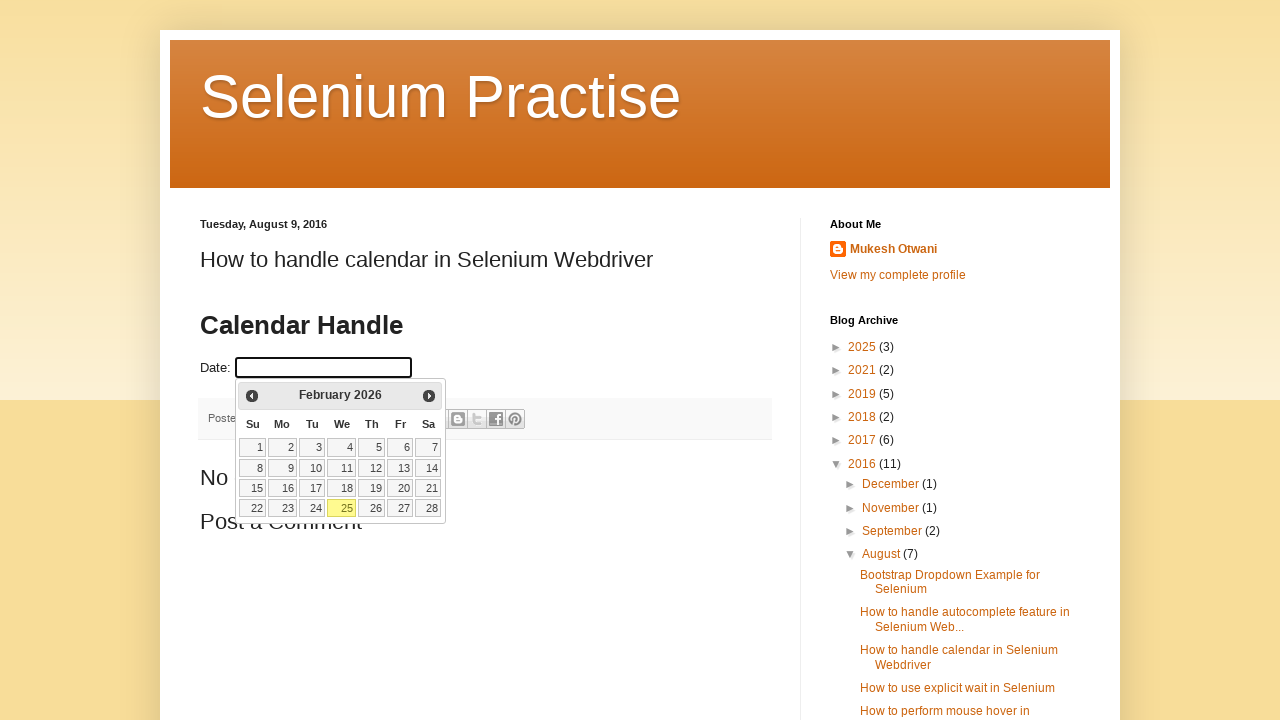

Selected date 15 from calendar grid at (253, 488) on //*[@id="ui-datepicker-div"]/table/tbody/tr[3]/td[1]
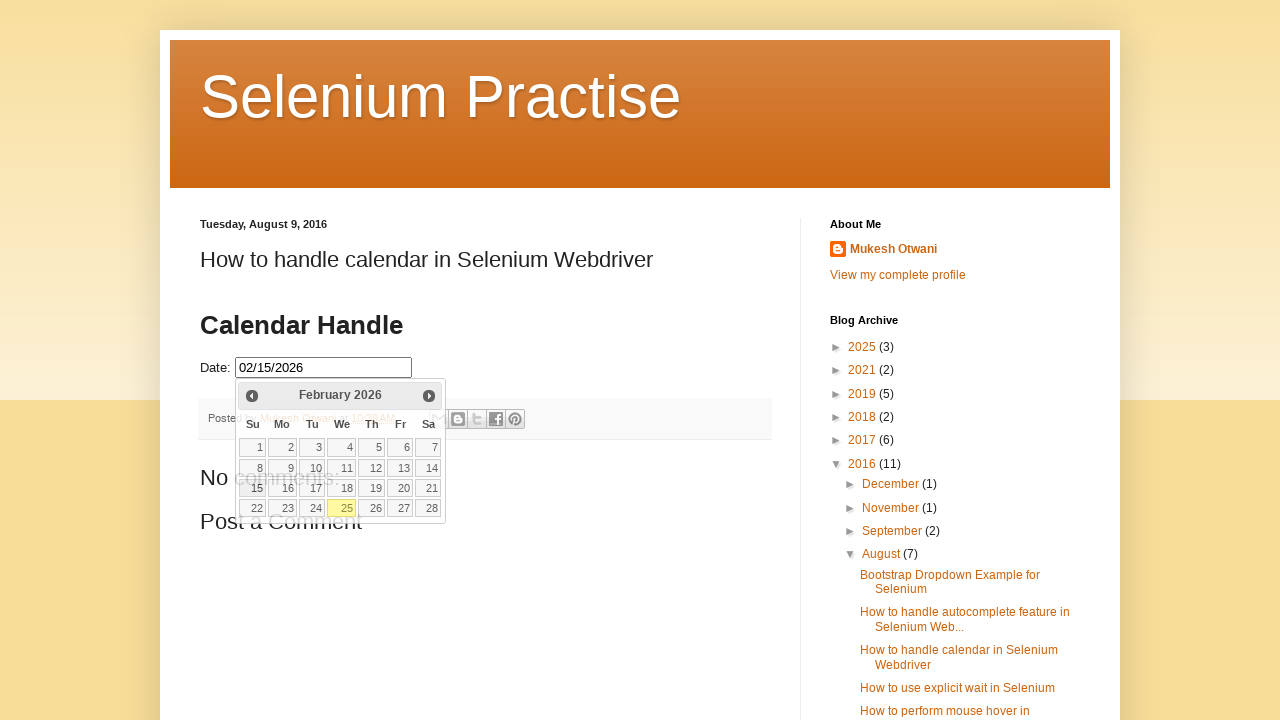

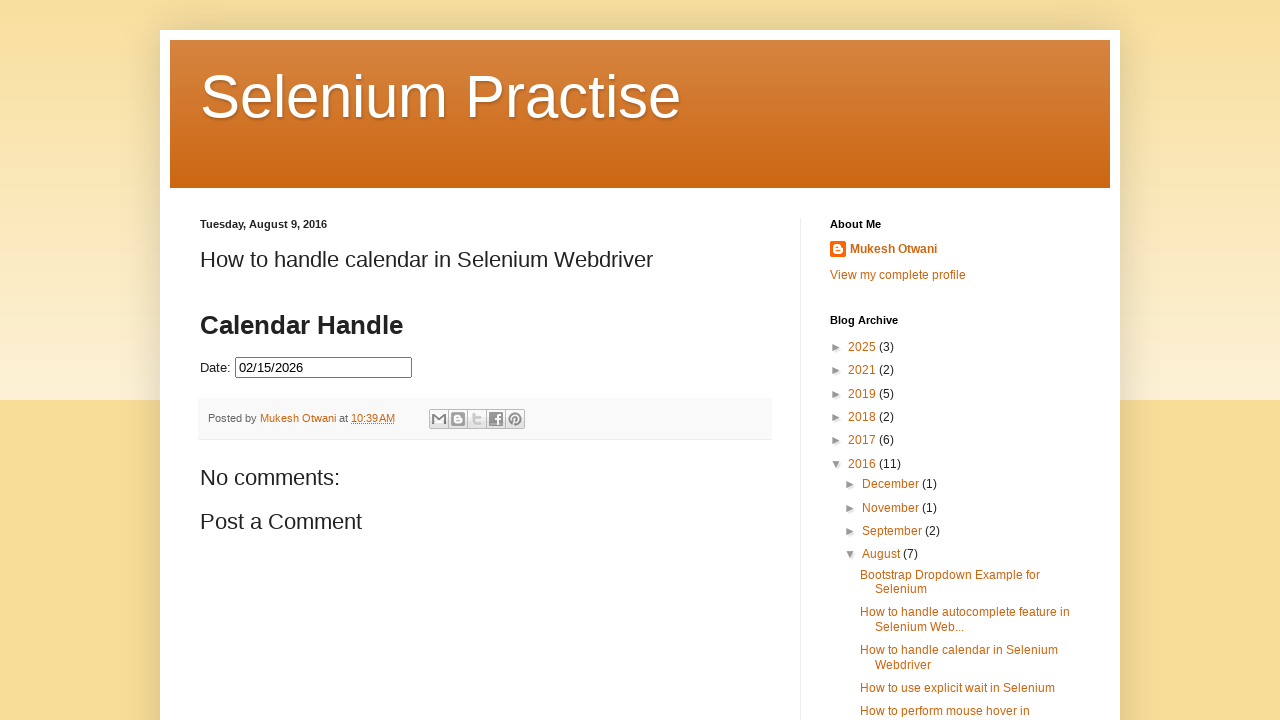